Tests radio button functionality by checking display, enabled, and selected states, then clicking the female radio button if enabled

Starting URL: http://syntaxprojects.com/basic-radiobutton-demo.php

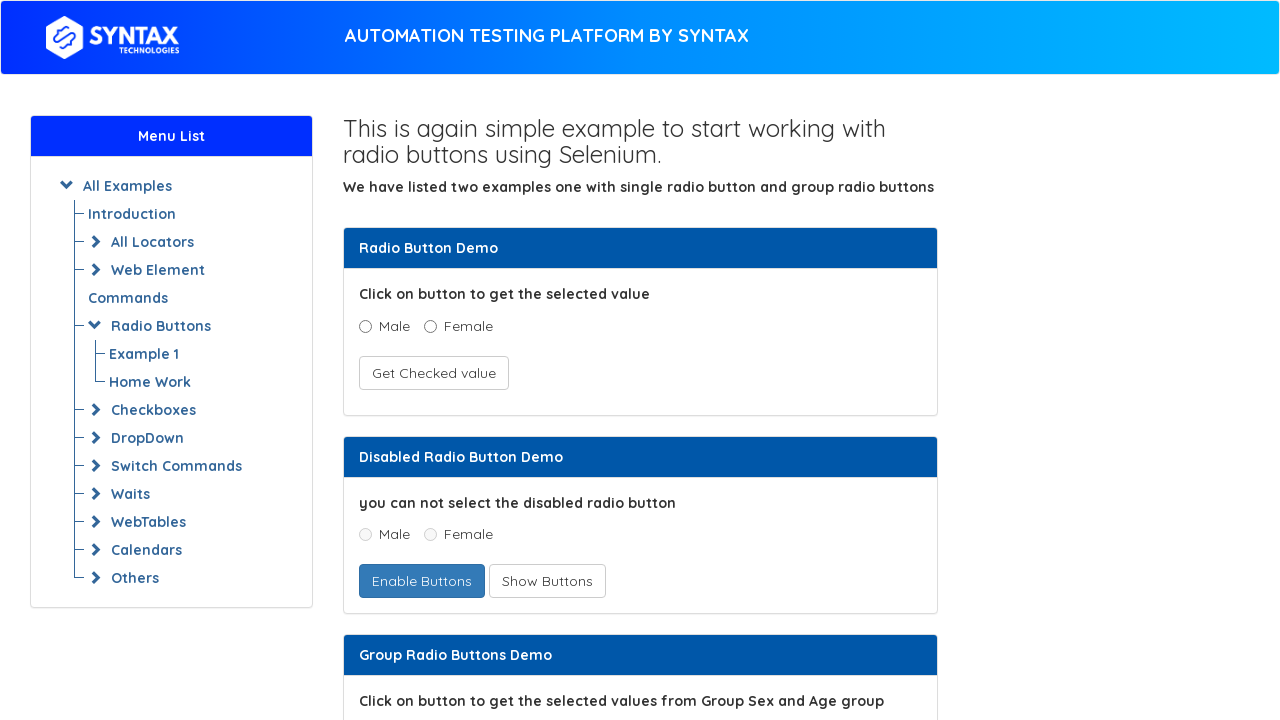

Located the female radio button element
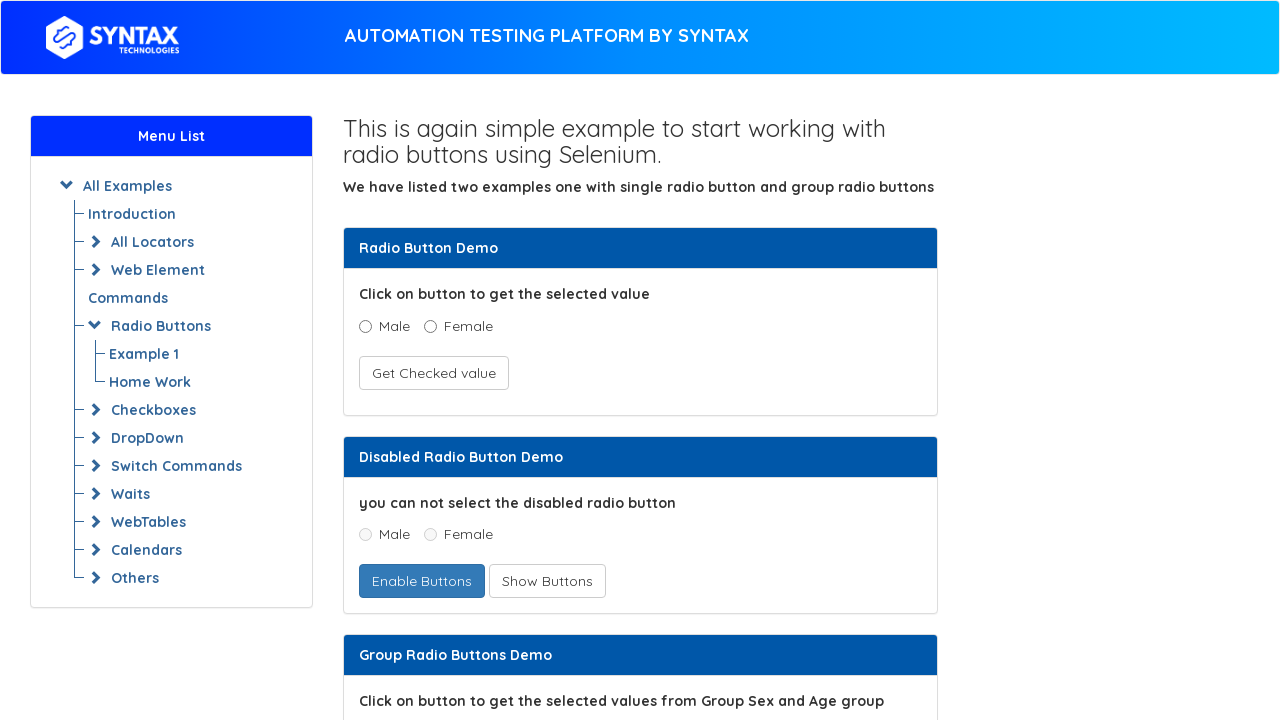

Checked if female radio button is visible: True
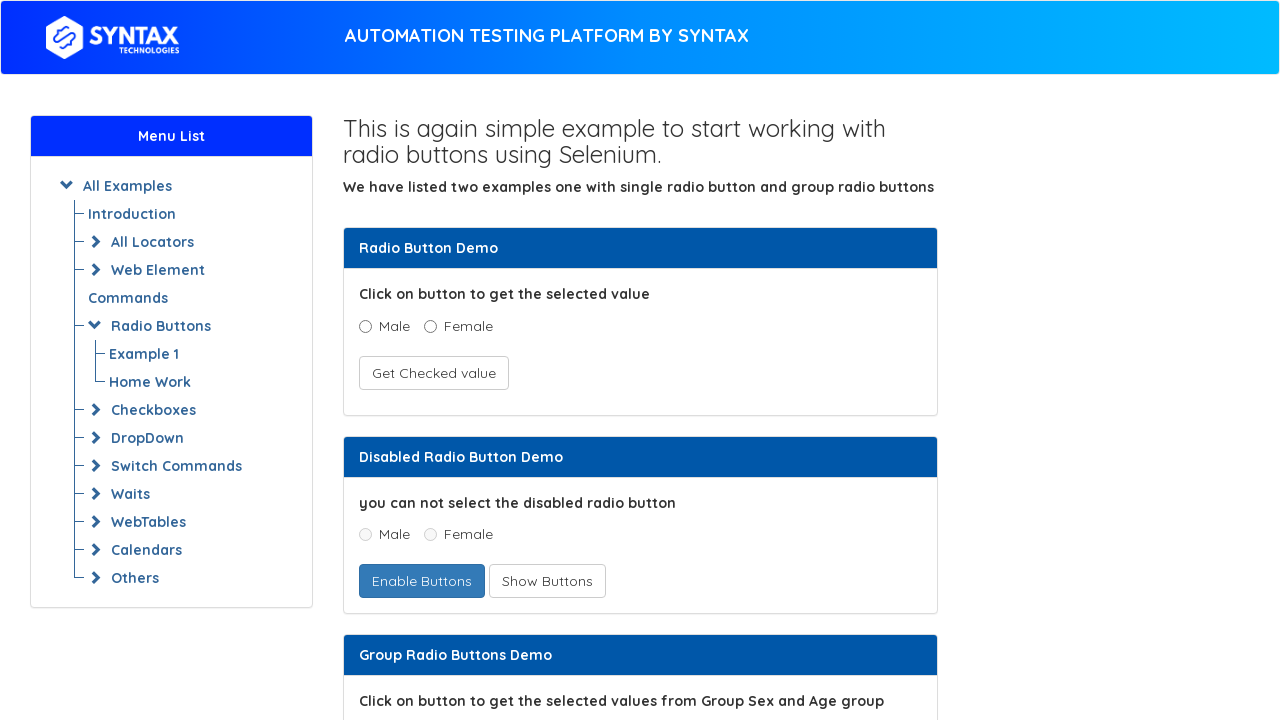

Checked if female radio button is enabled: True
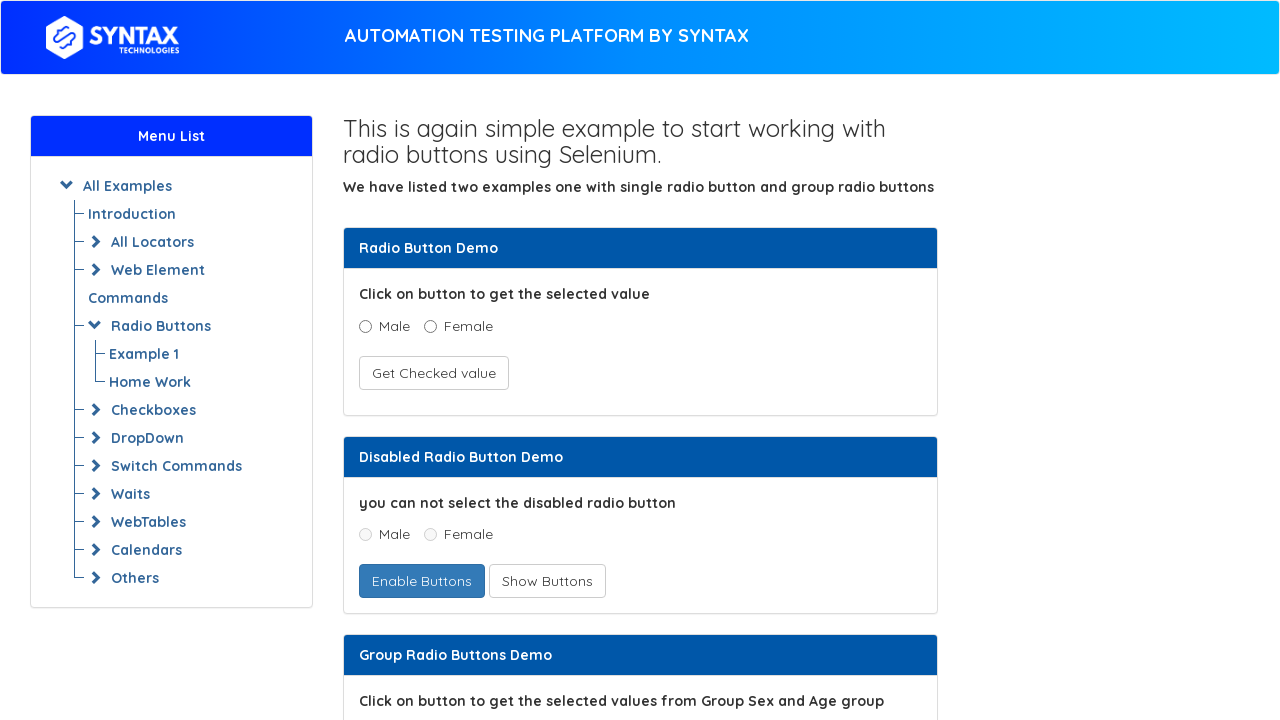

Checked if female radio button is selected: False
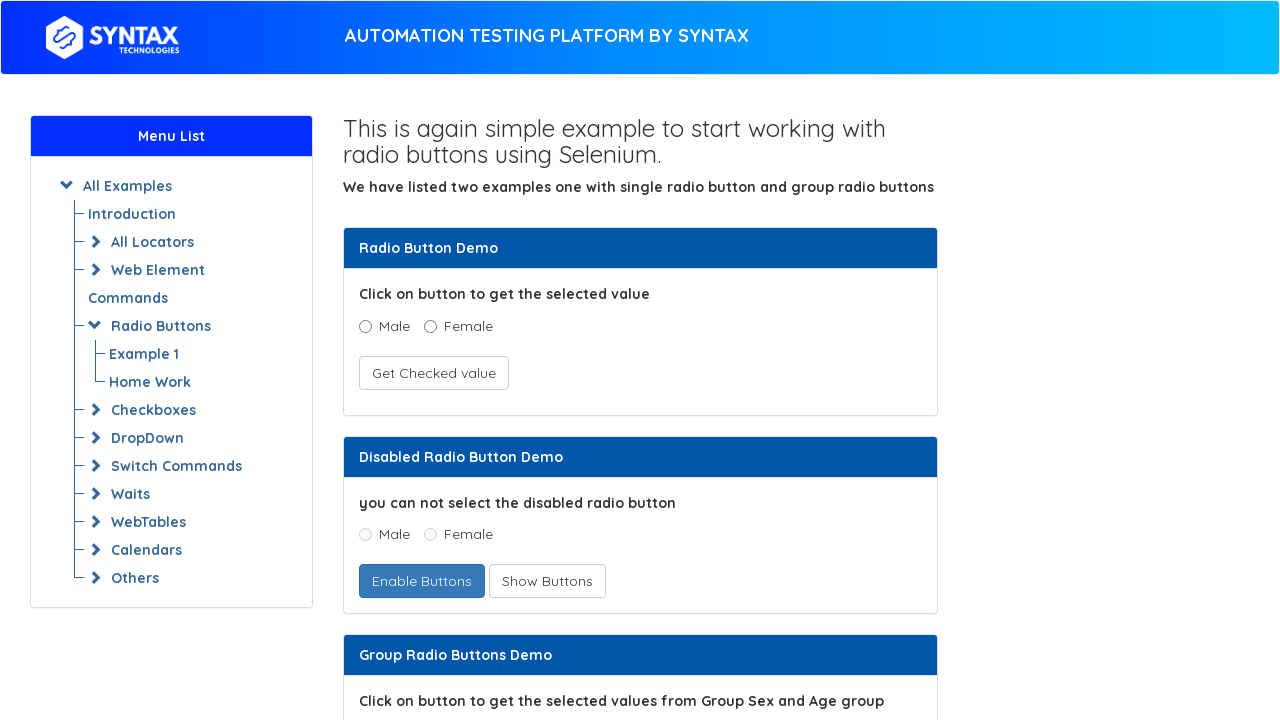

Clicked the female radio button at (430, 326) on xpath=//input[@value='Female'][@name='optradio']
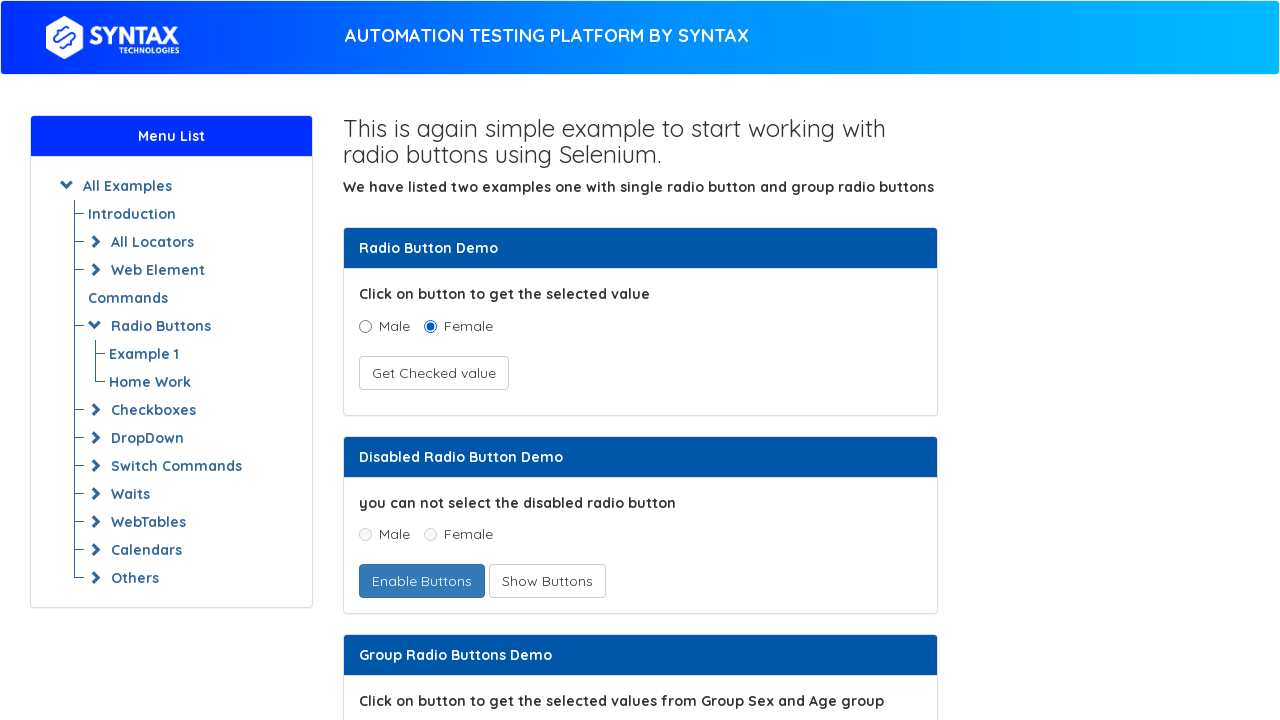

Verified female radio button is selected after click: True
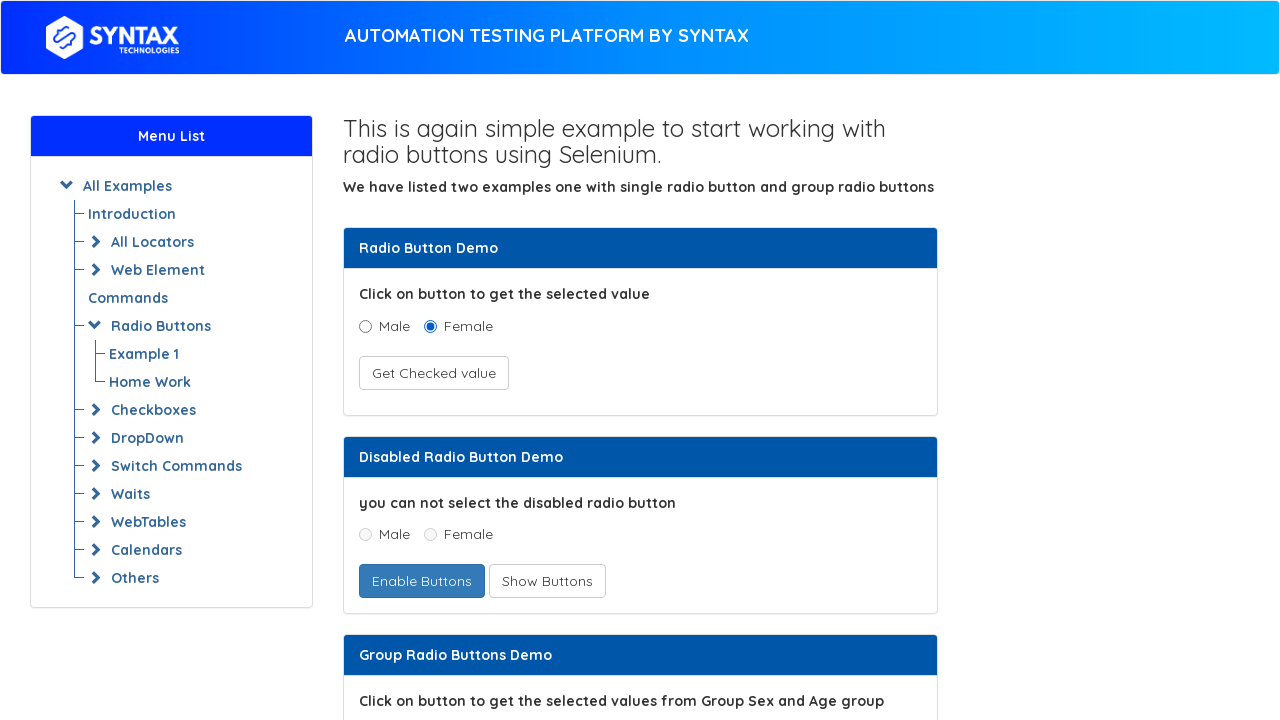

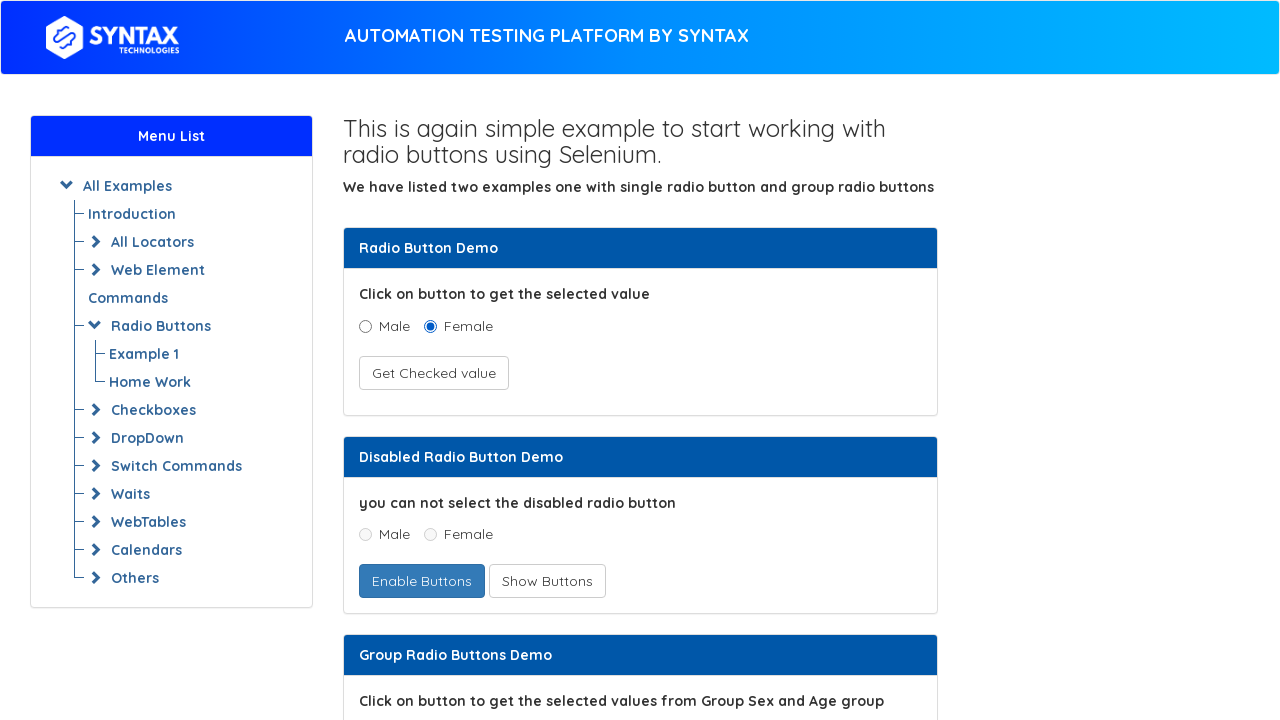